Tests dynamic loading functionality by clicking a start button and verifying that "Hello World!" text appears after loading

Starting URL: https://the-internet.herokuapp.com/dynamic_loading/1

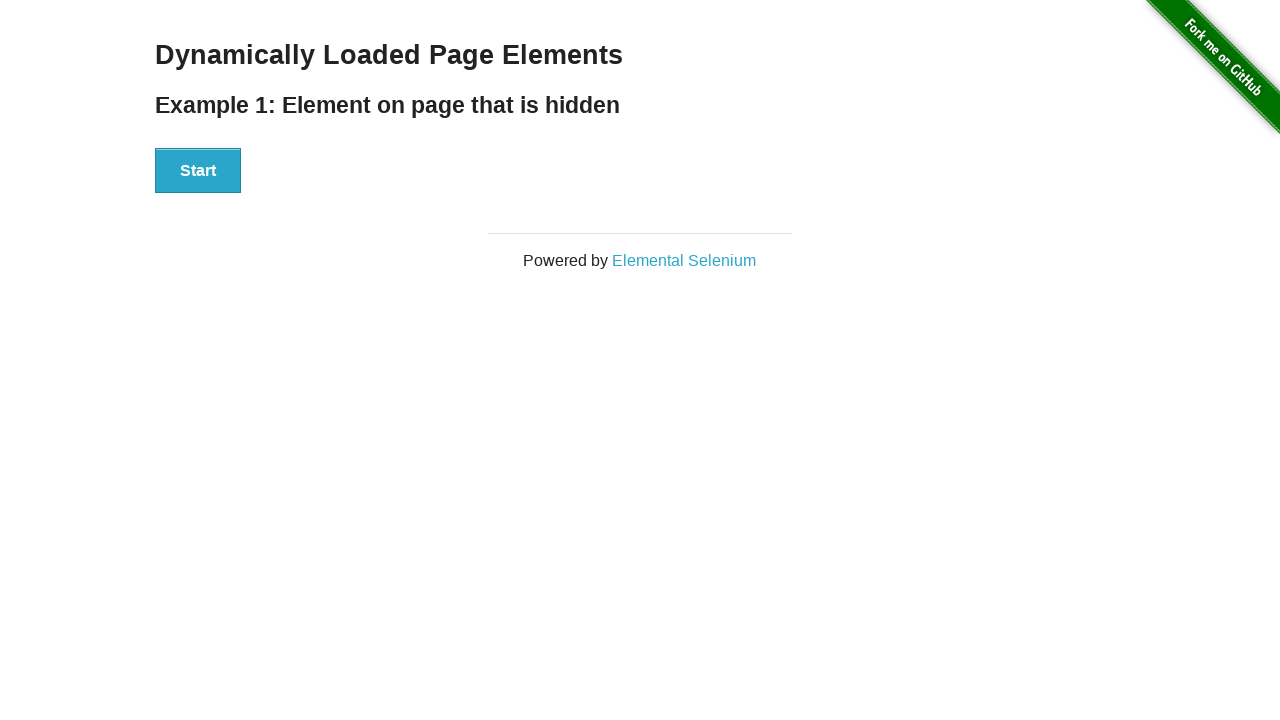

Clicked the Start button to trigger dynamic loading at (198, 171) on xpath=//*[@id="start"]/button
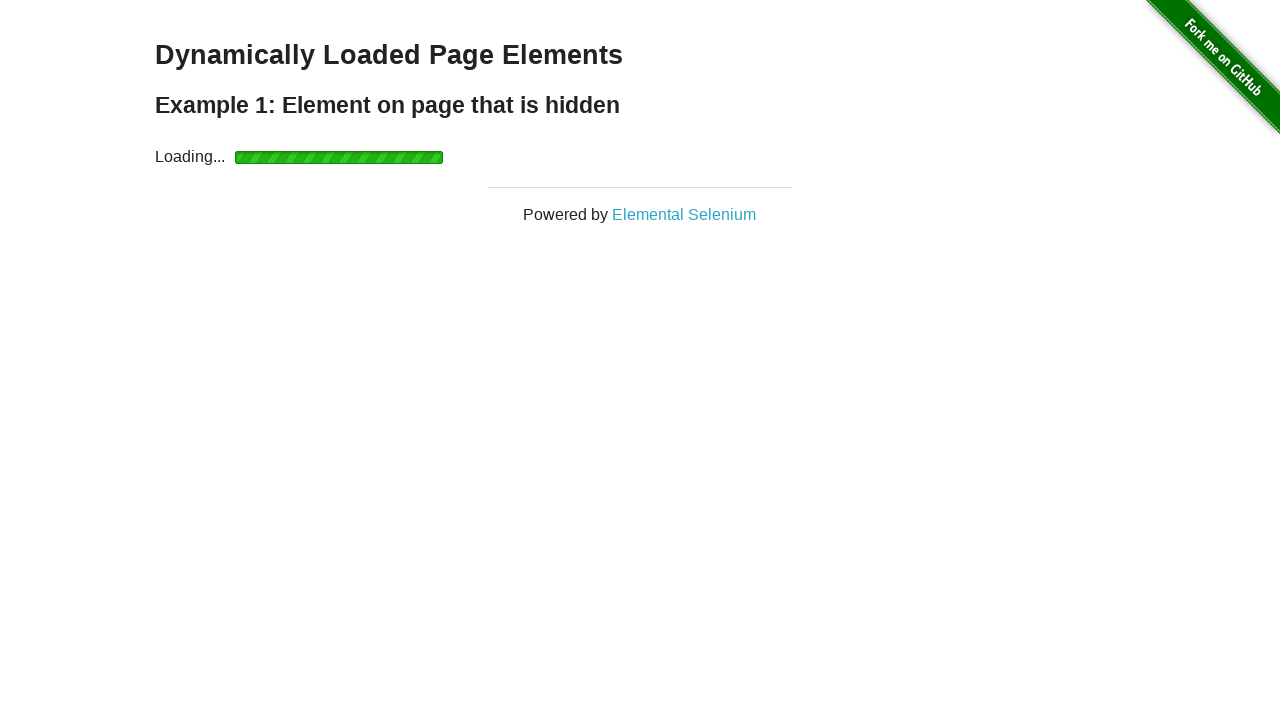

Waited for dynamically loaded 'Hello World!' text to appear
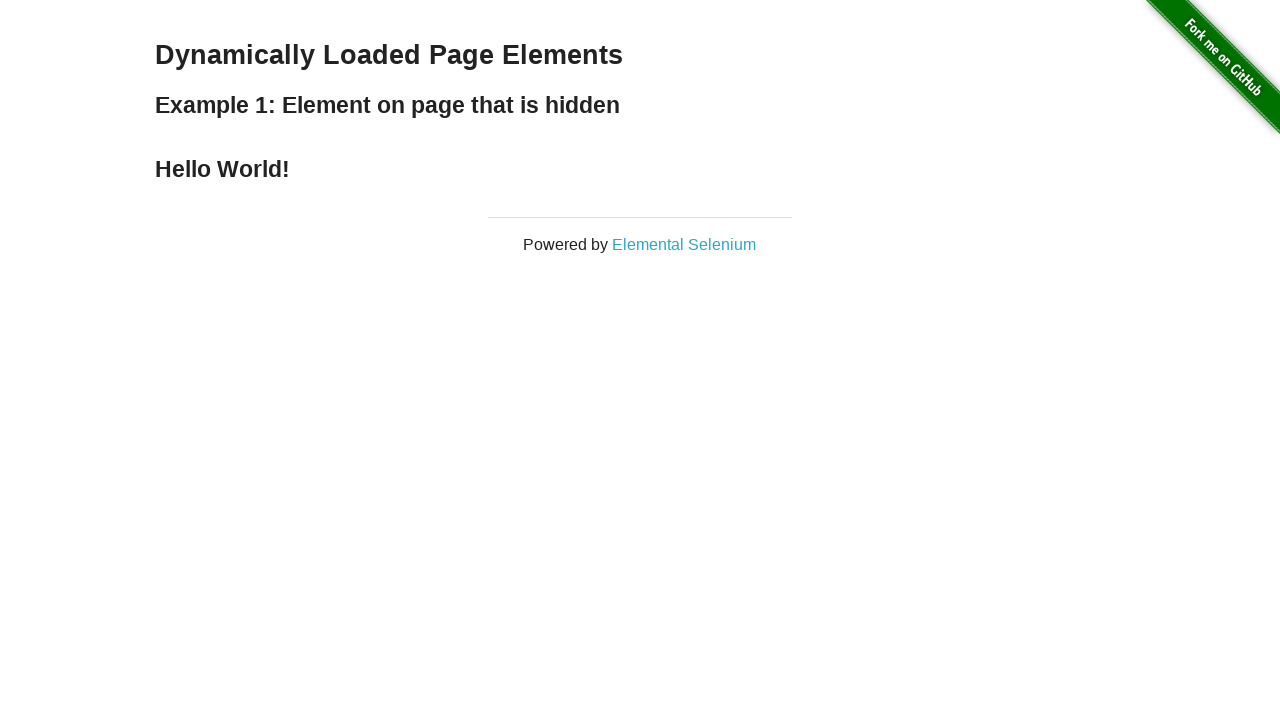

Retrieved text content from the loaded element
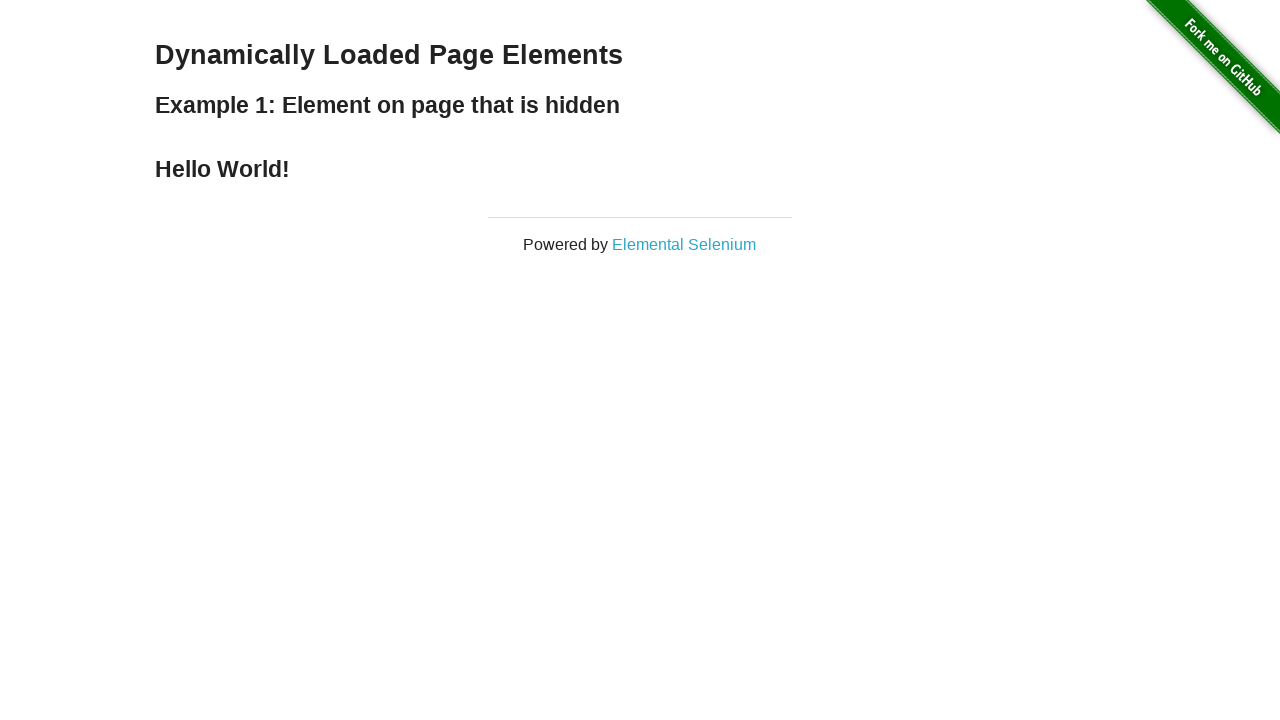

Verified that the text content is 'Hello World!'
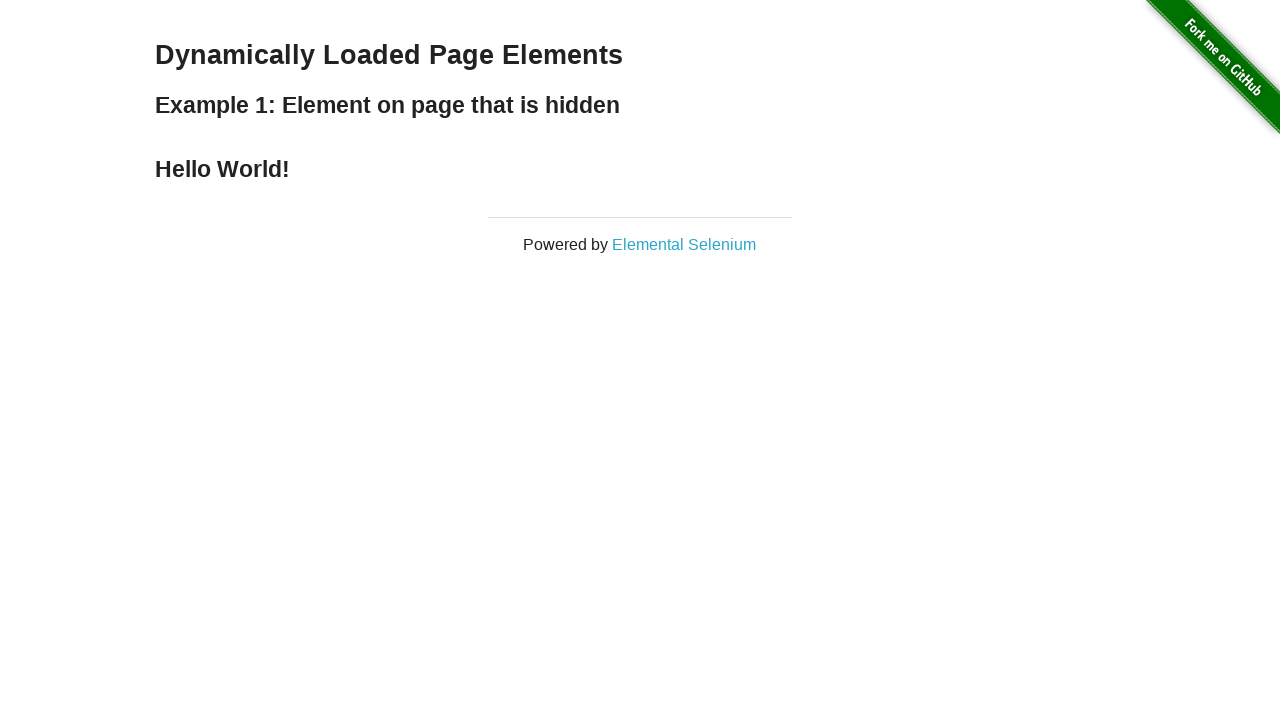

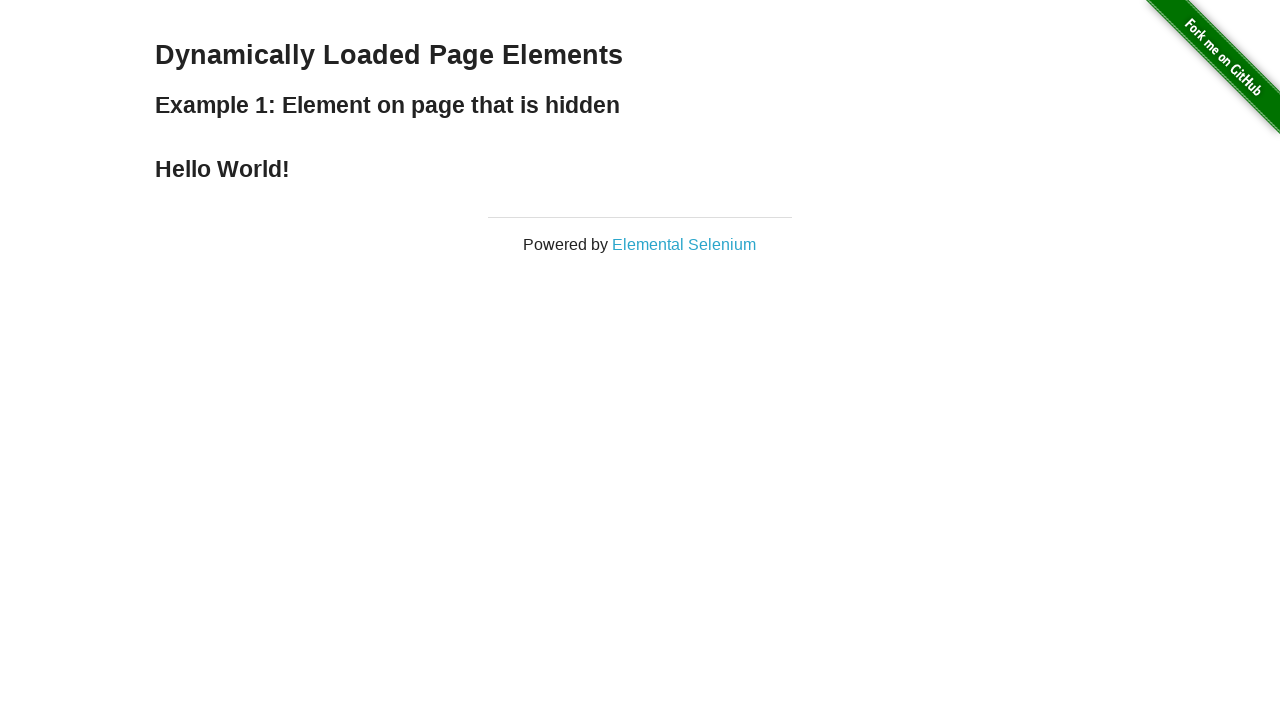